Verifies that the categories sidebar on DemoBlaze website is displayed and enabled, including the main CATEGORIES heading and subcategories (Phones, Laptops, Monitors)

Starting URL: https://www.demoblaze.com/

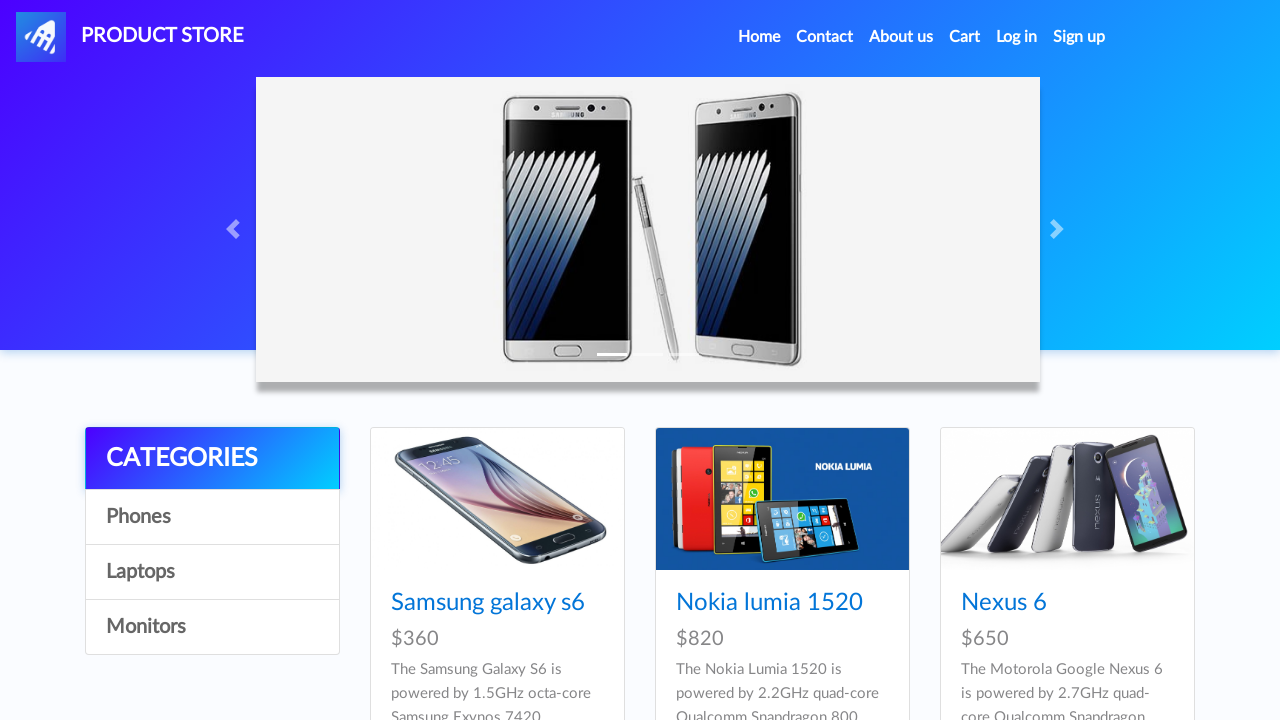

Categories list loaded and visible
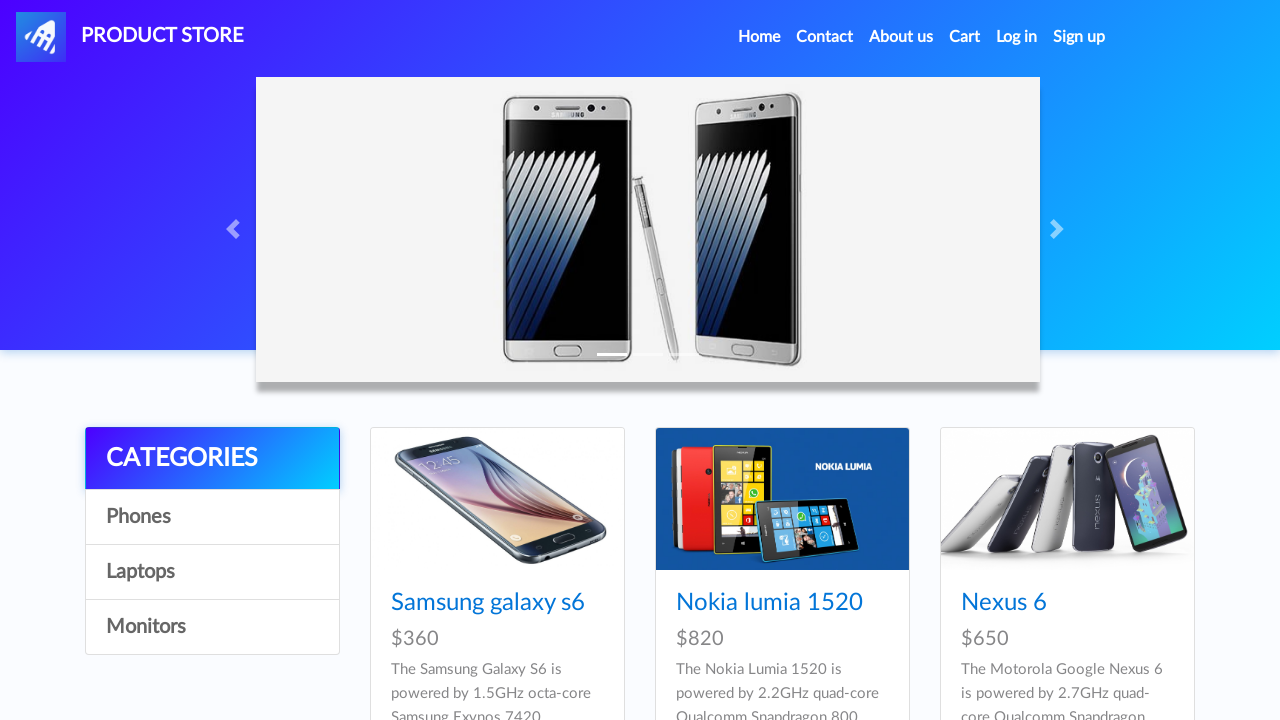

CATEGORIES heading is visible
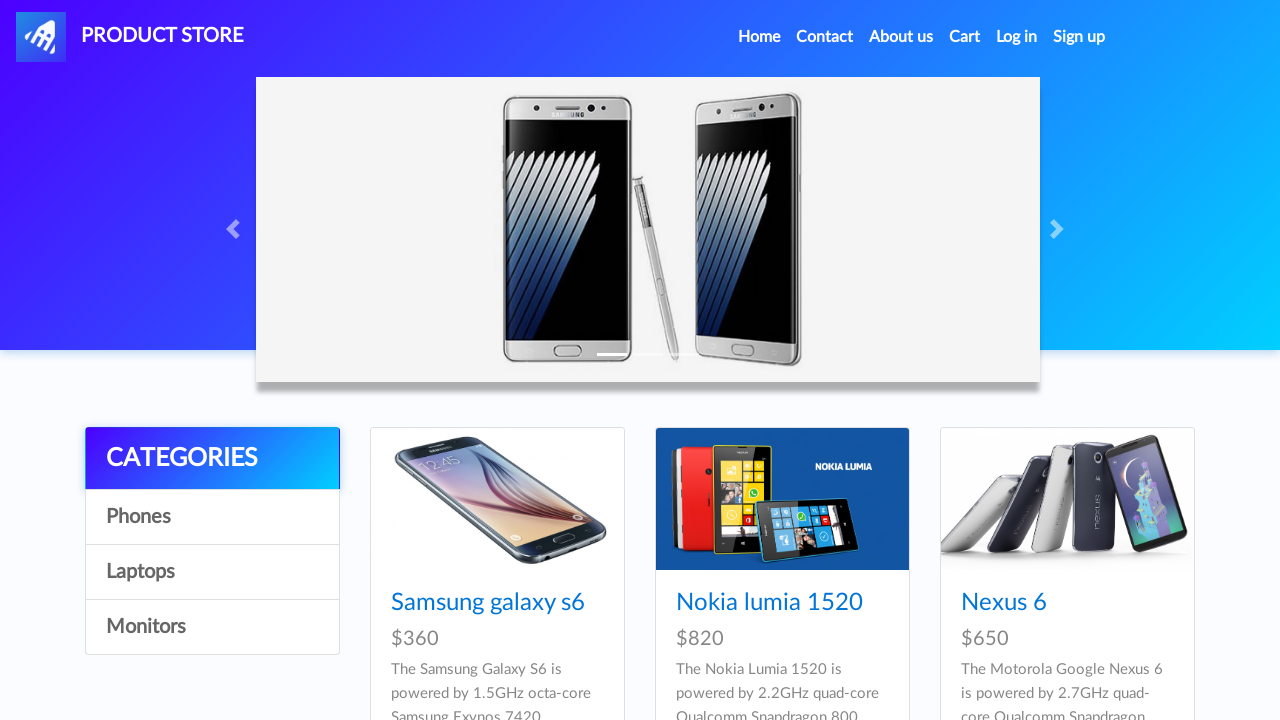

Phones category is visible
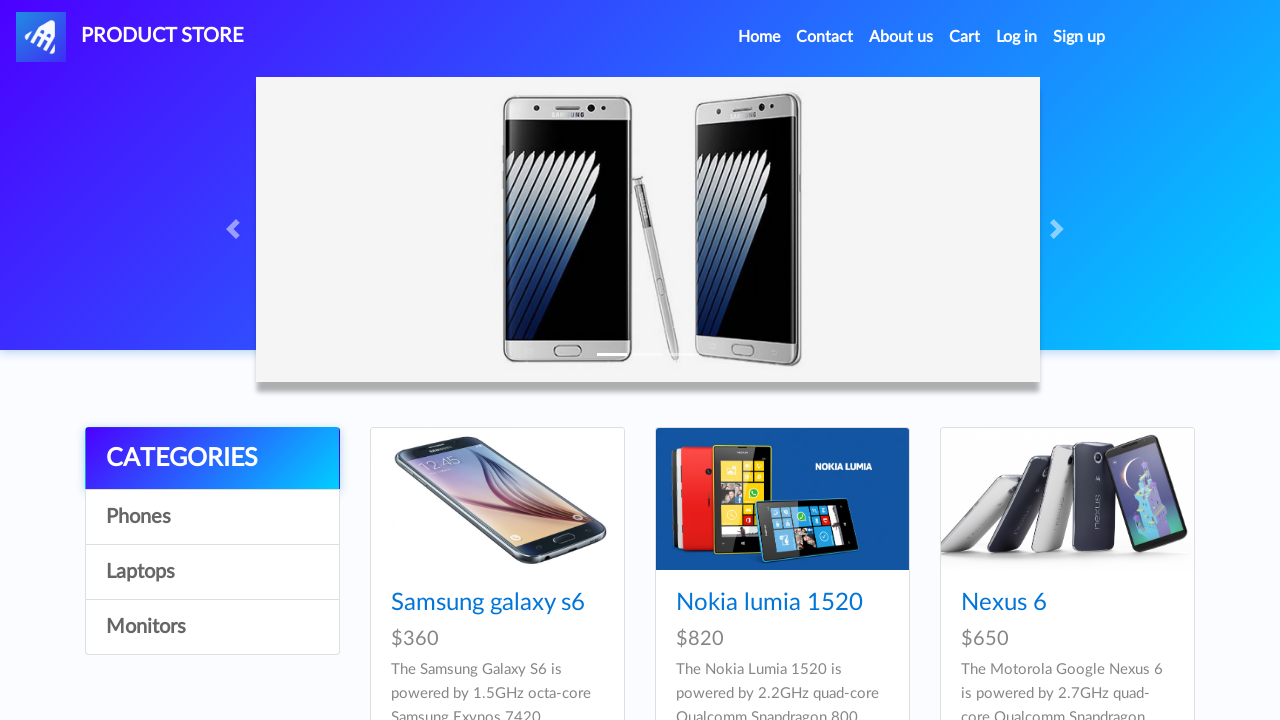

Laptops category is visible
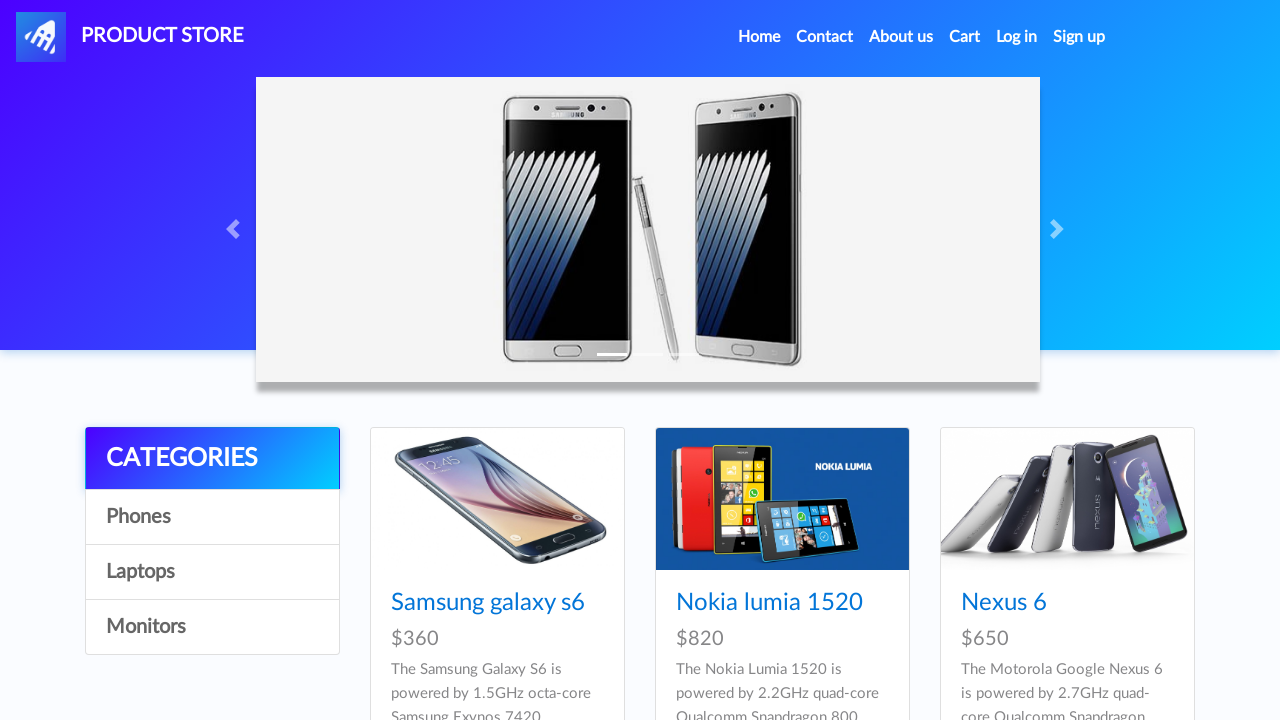

Monitors category is visible
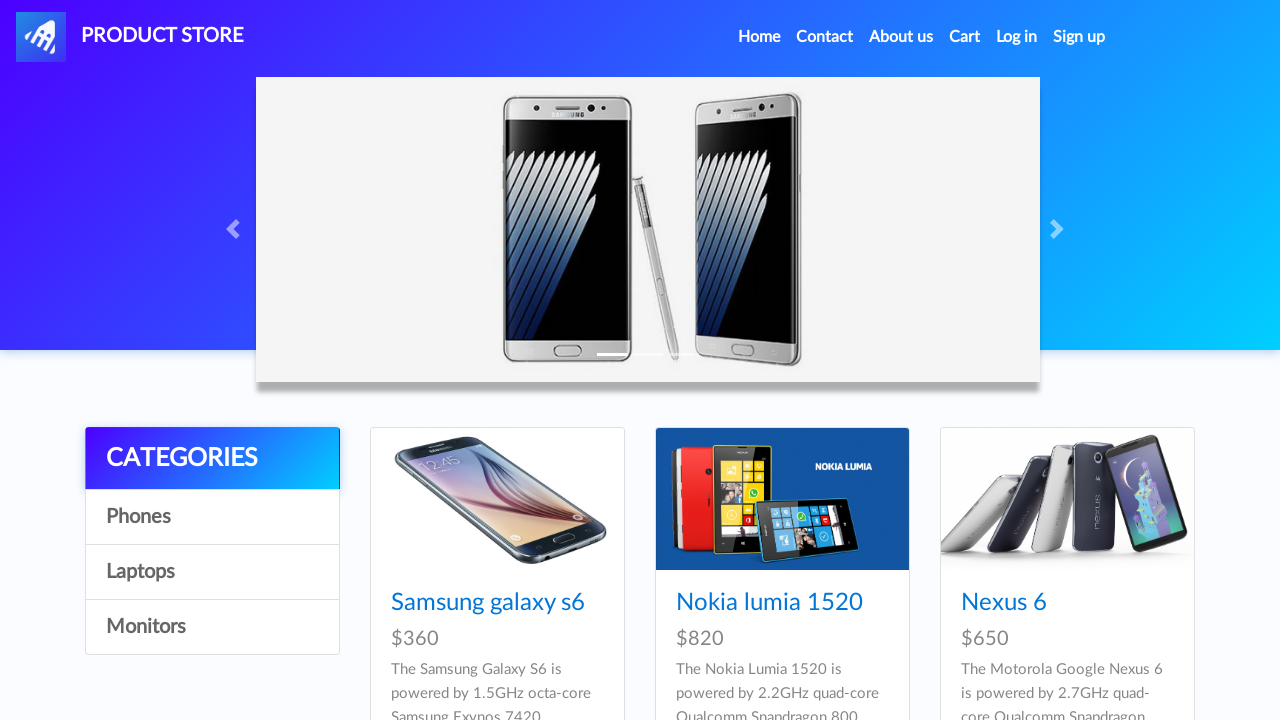

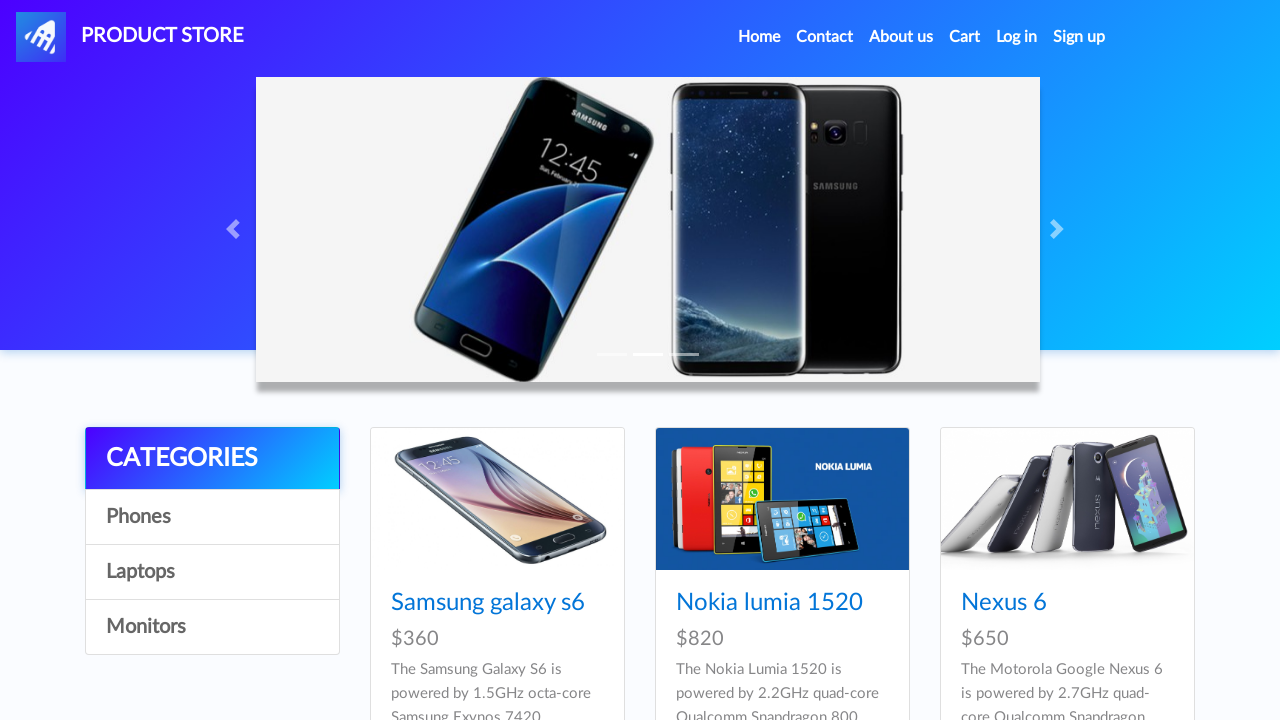